Tests dragging an element by a specific offset (100px horizontally, 50px vertically)

Starting URL: https://jqueryui.com/resources/demos/draggable/default.html

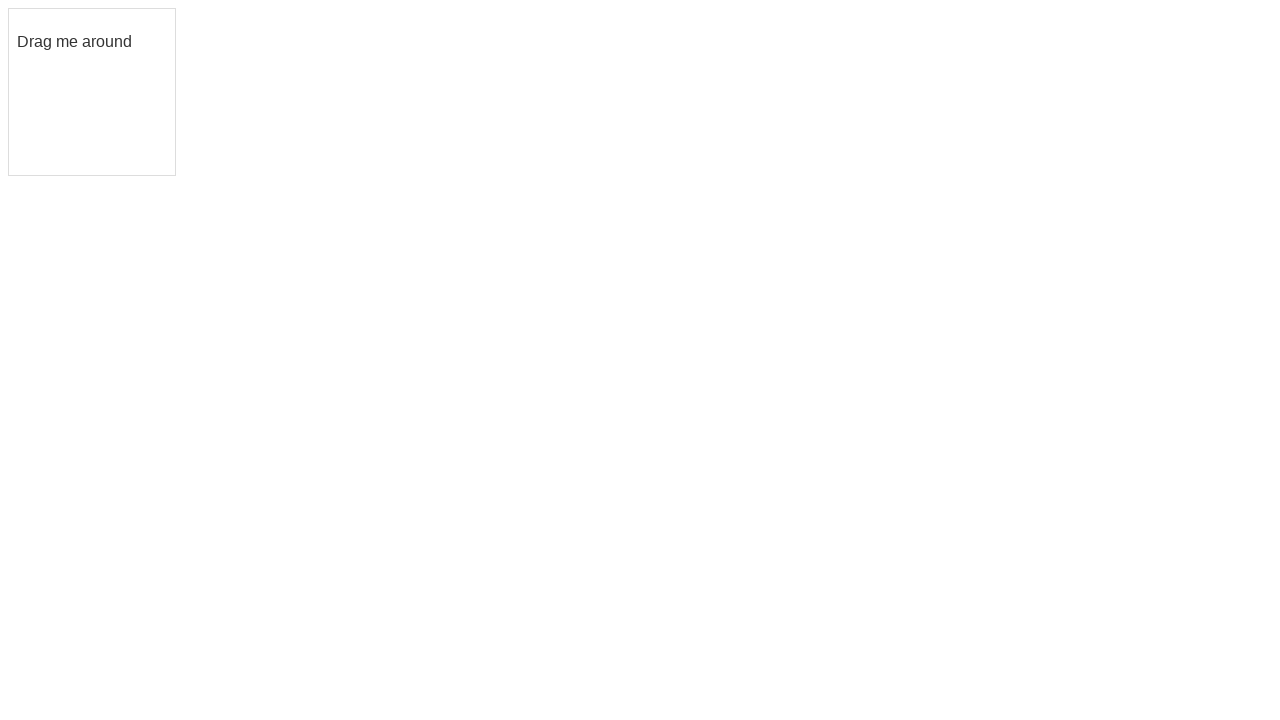

Navigated to jQuery UI draggable demo page
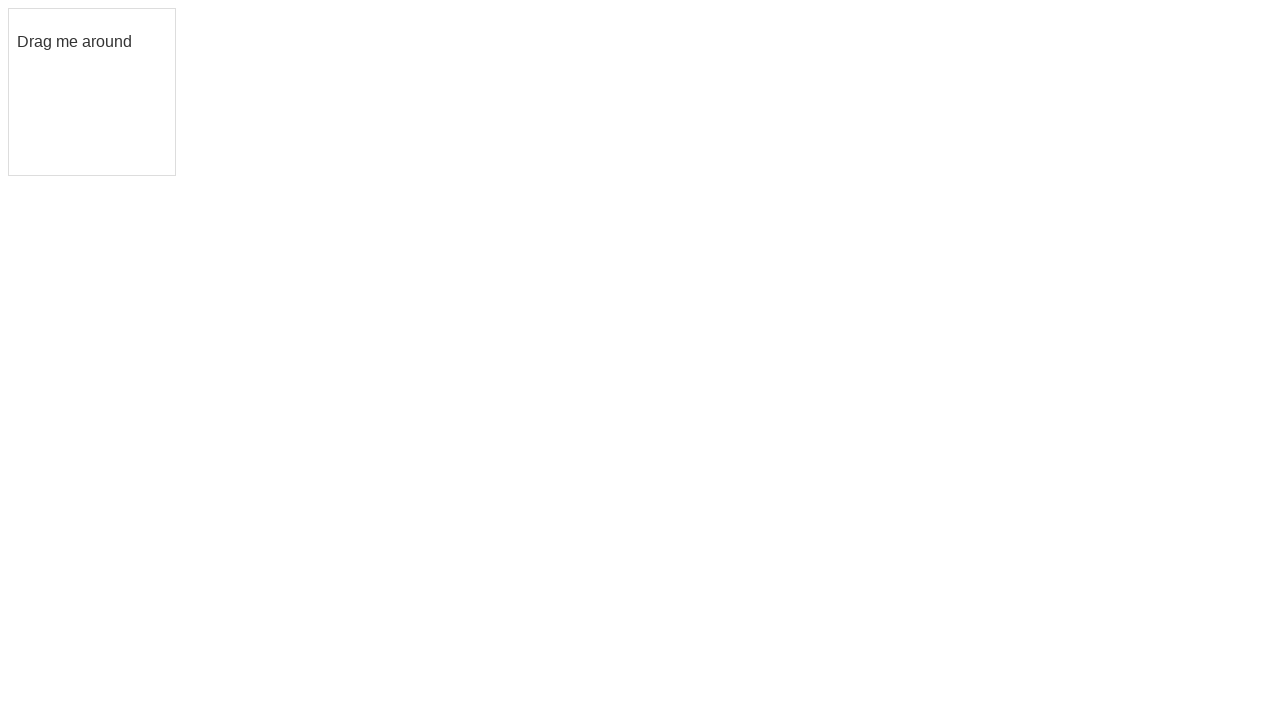

Located the draggable element
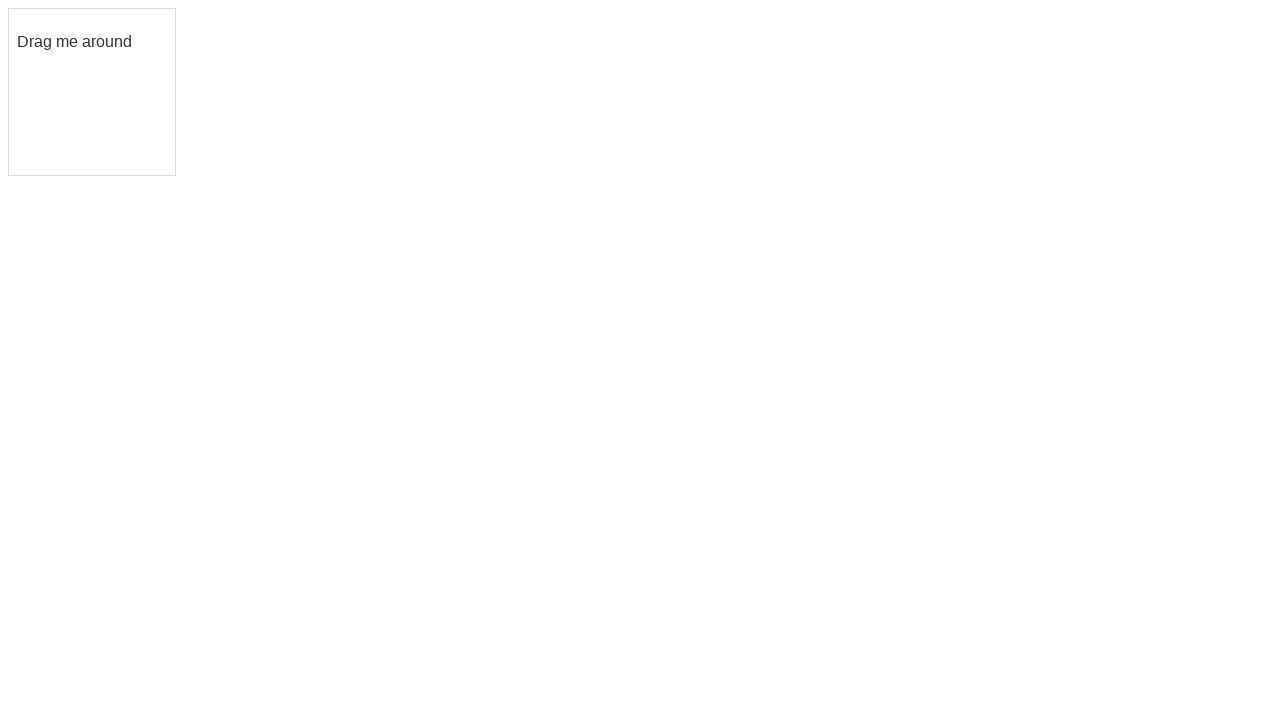

Retrieved bounding box of draggable element
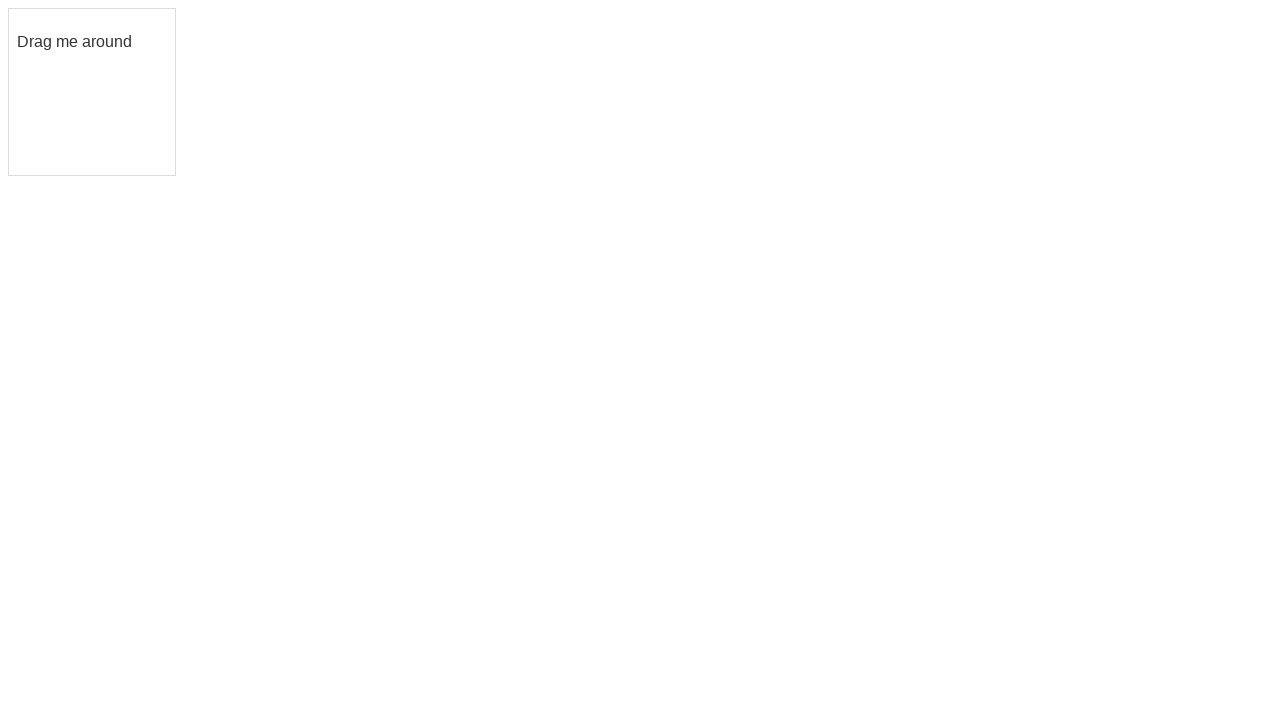

Moved mouse to center of draggable element at (92, 92)
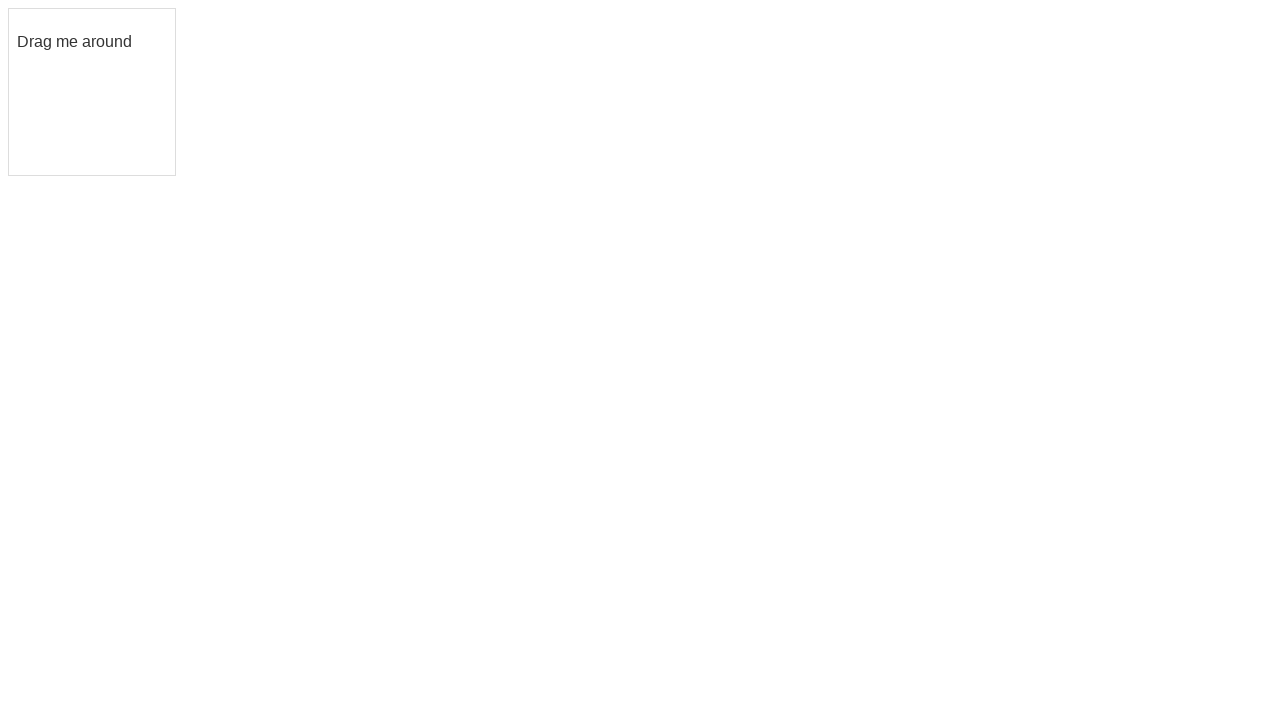

Pressed mouse button down to initiate drag at (92, 92)
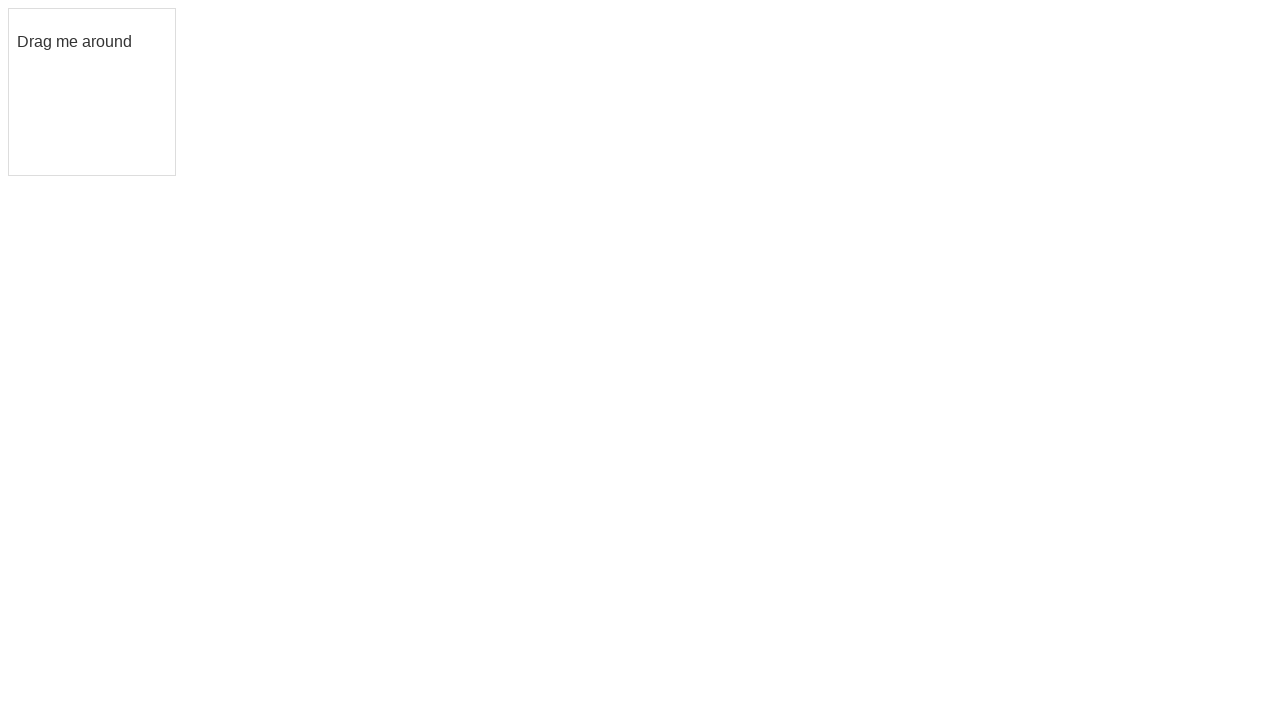

Dragged element 100px horizontally and 50px vertically at (192, 142)
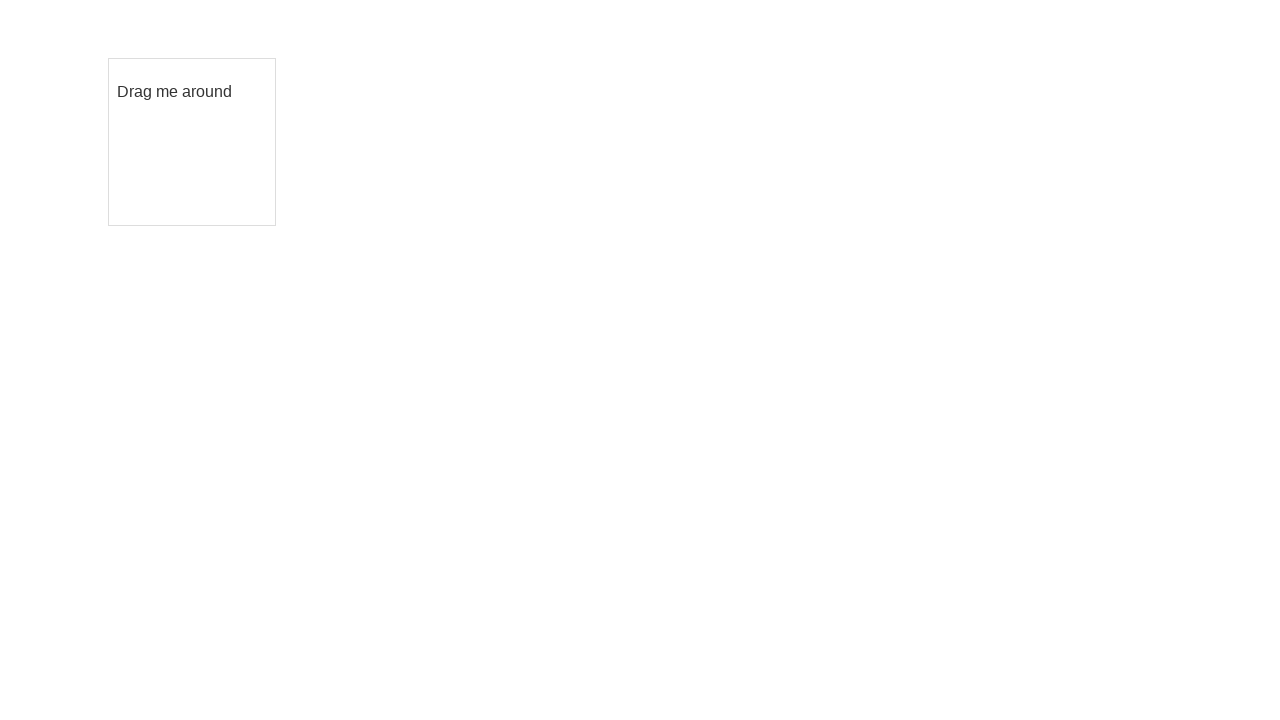

Released mouse button to complete drag operation at (192, 142)
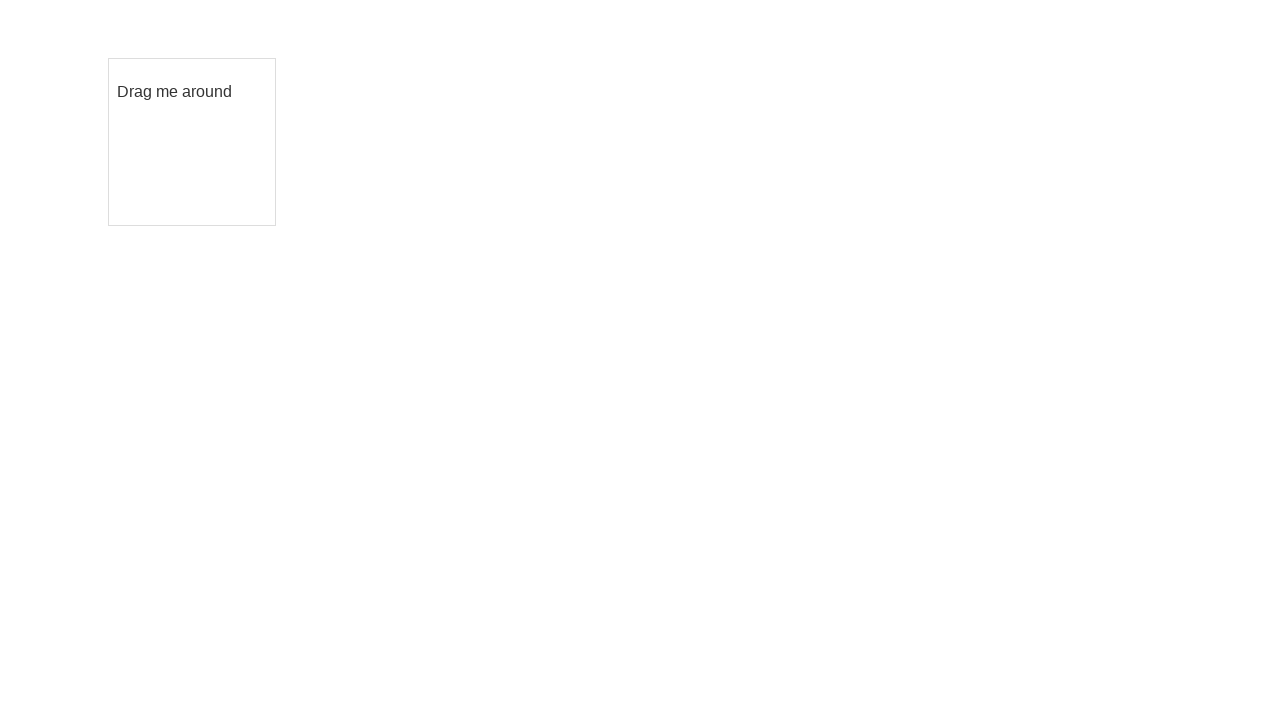

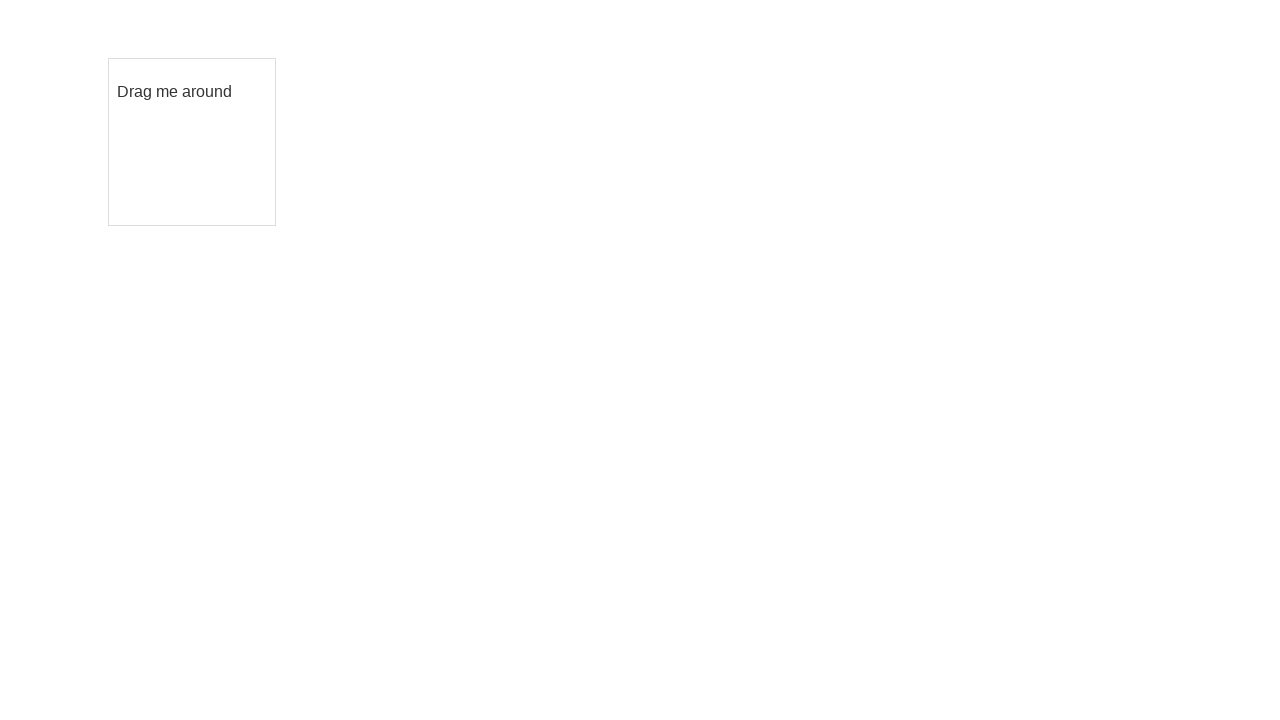